Tests navigation through redirect links by clicking on a partial link text and verifying the resulting URL

Starting URL: https://the-internet.herokuapp.com/redirector

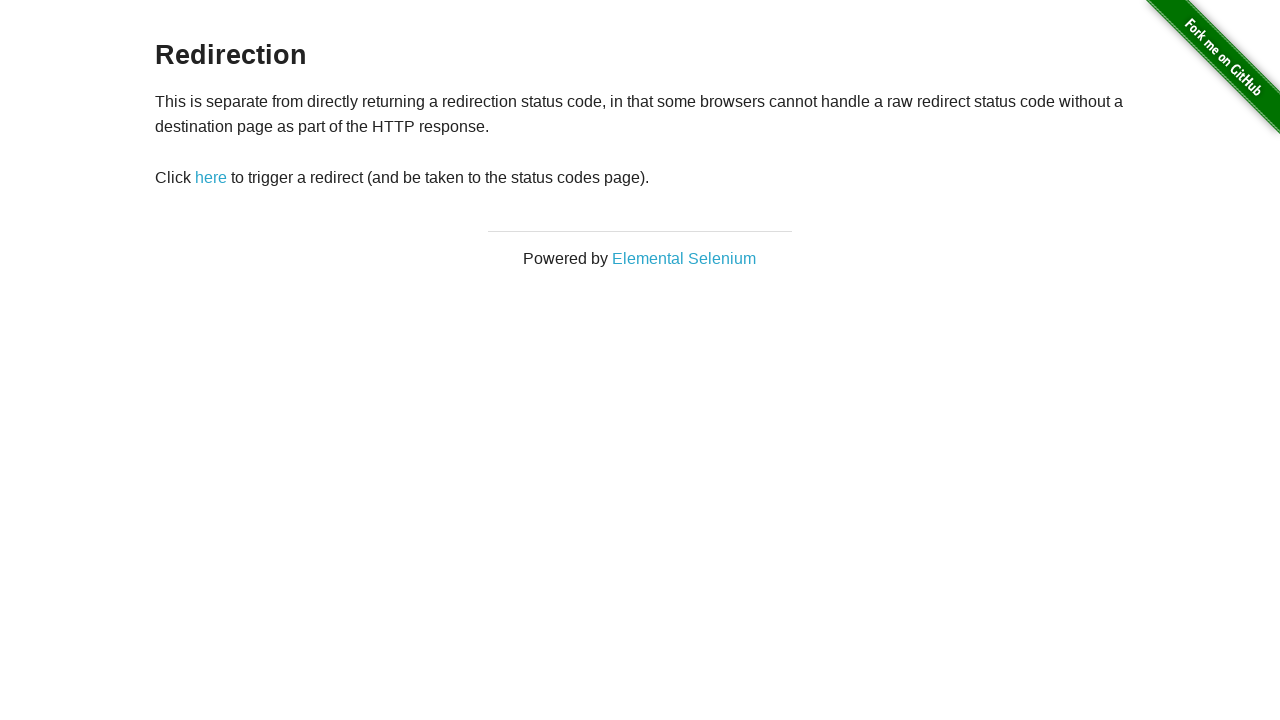

Clicked on link with partial text match 'he' at (211, 178) on text=he
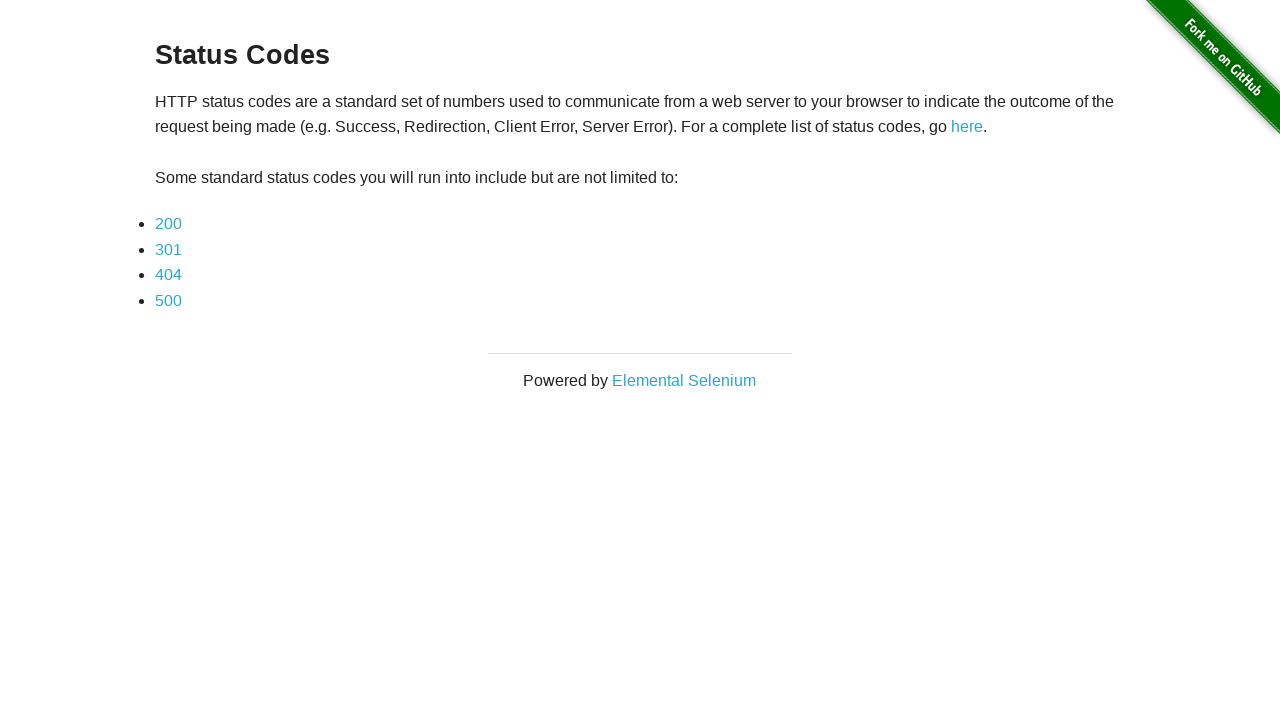

Verified redirect URL is correct: https://the-internet.herokuapp.com/status_codes
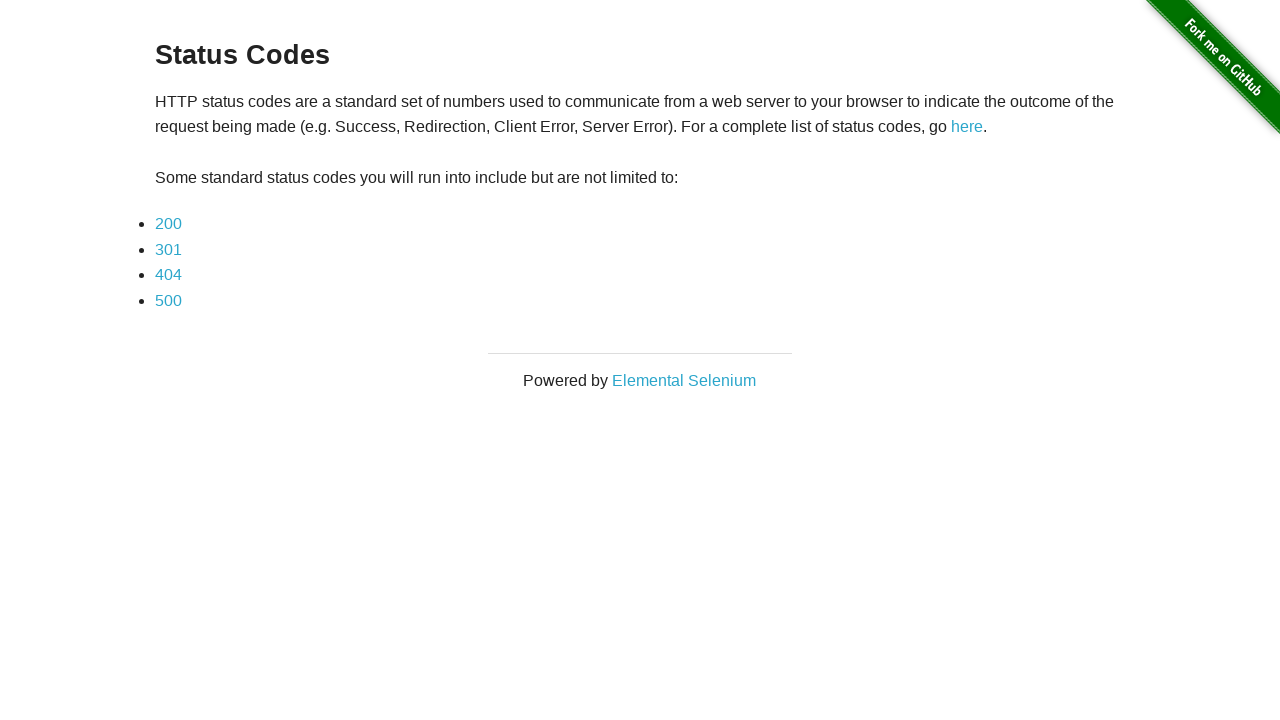

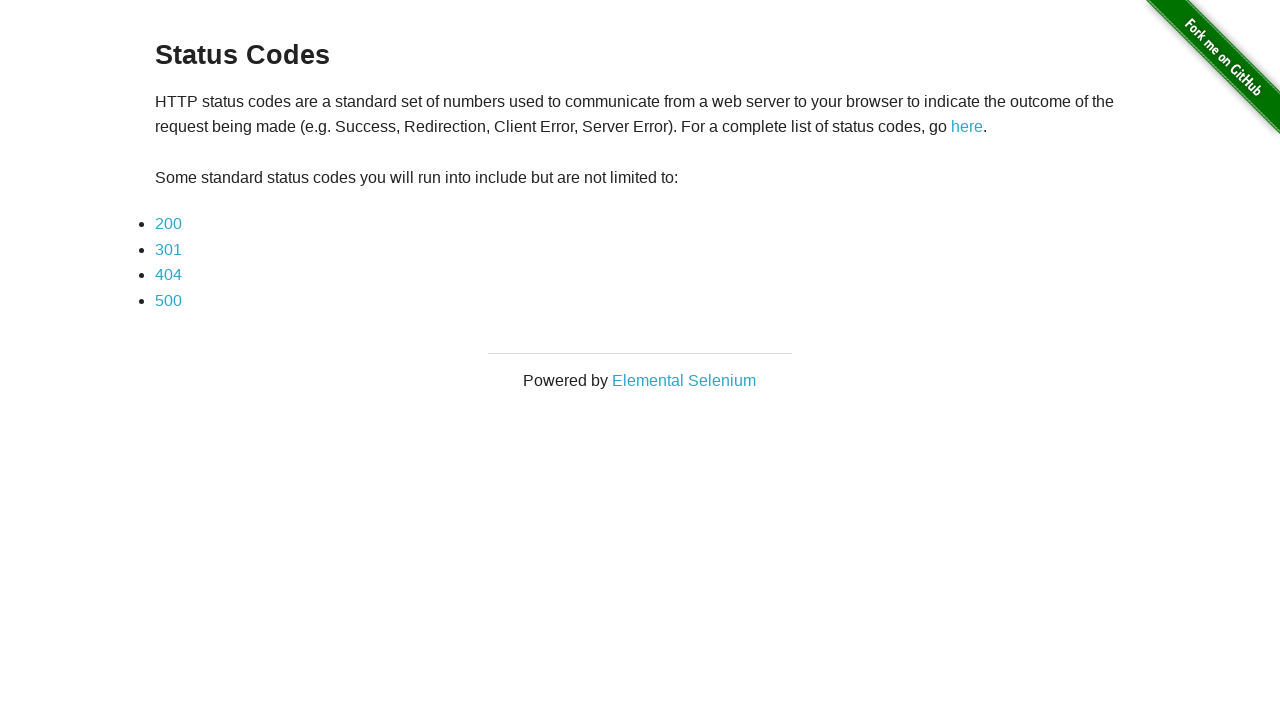